Hovers over the first user icon to reveal hidden content and verifies the username text displayed is "name: user1"

Starting URL: http://the-internet.herokuapp.com/hovers

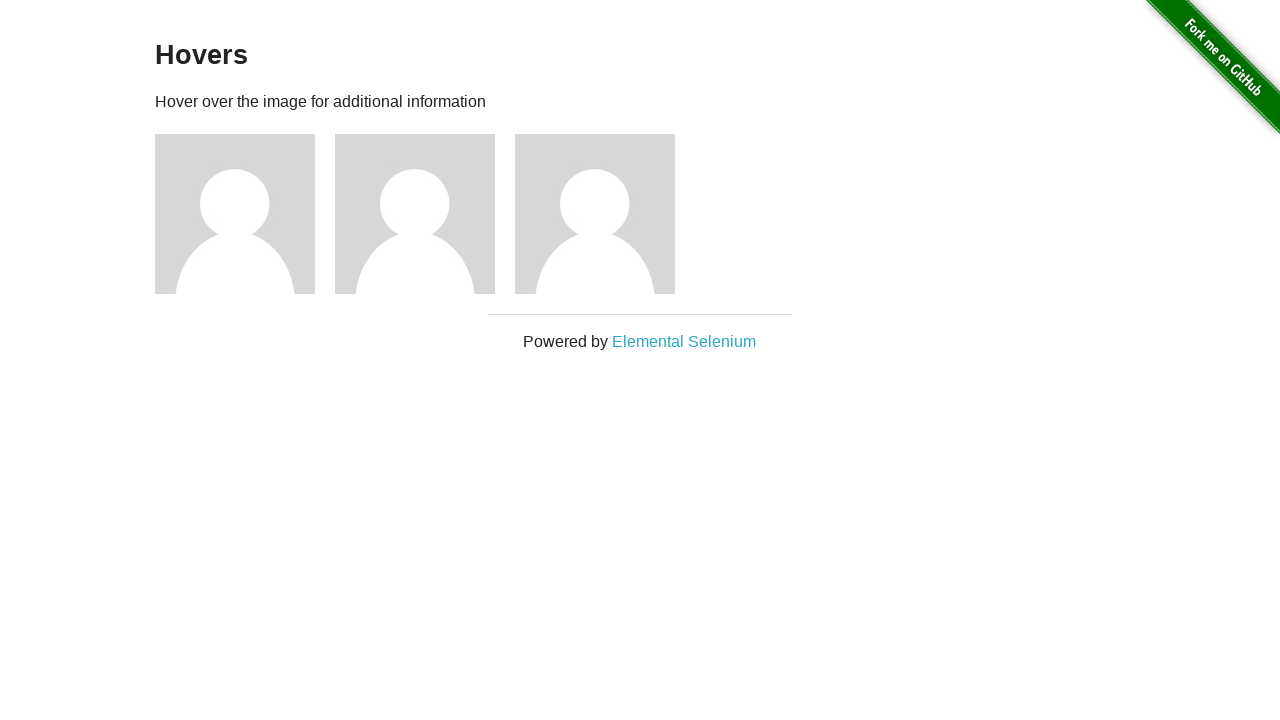

Navigated to hovers page
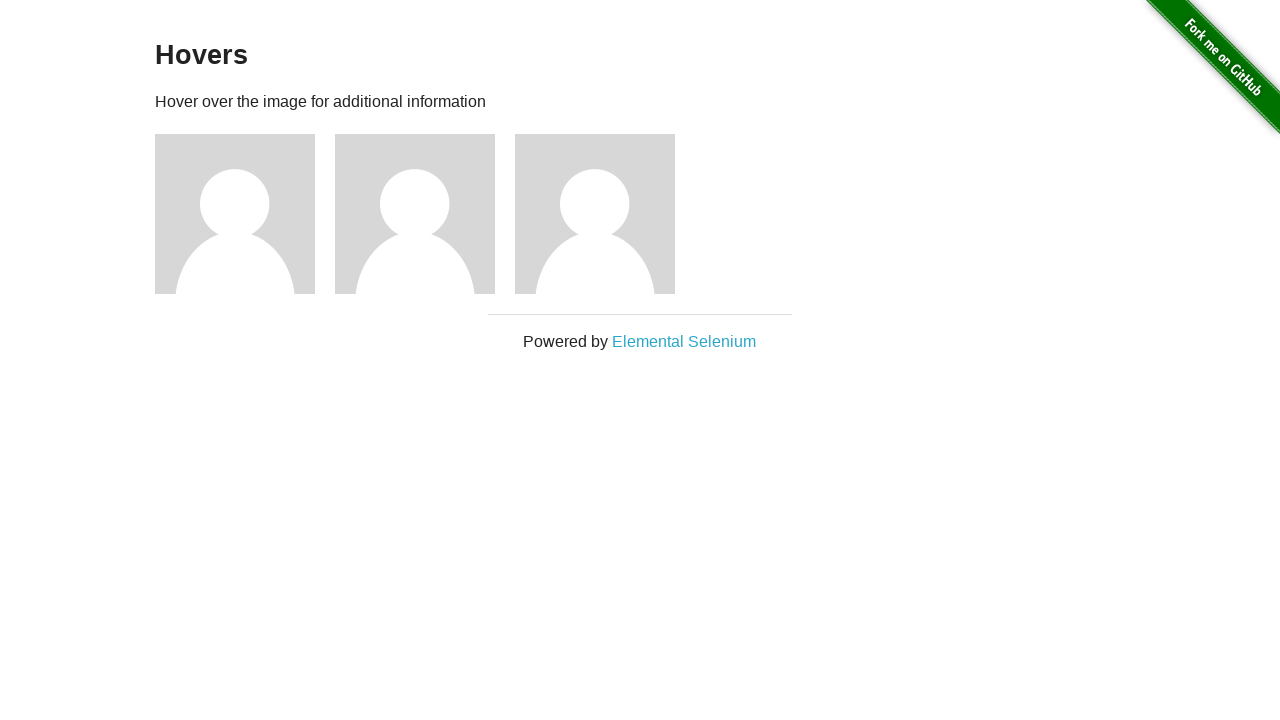

Hovered over first user icon to reveal hidden content at (235, 214) on xpath=//*[@id='content']/div/div[1]/img
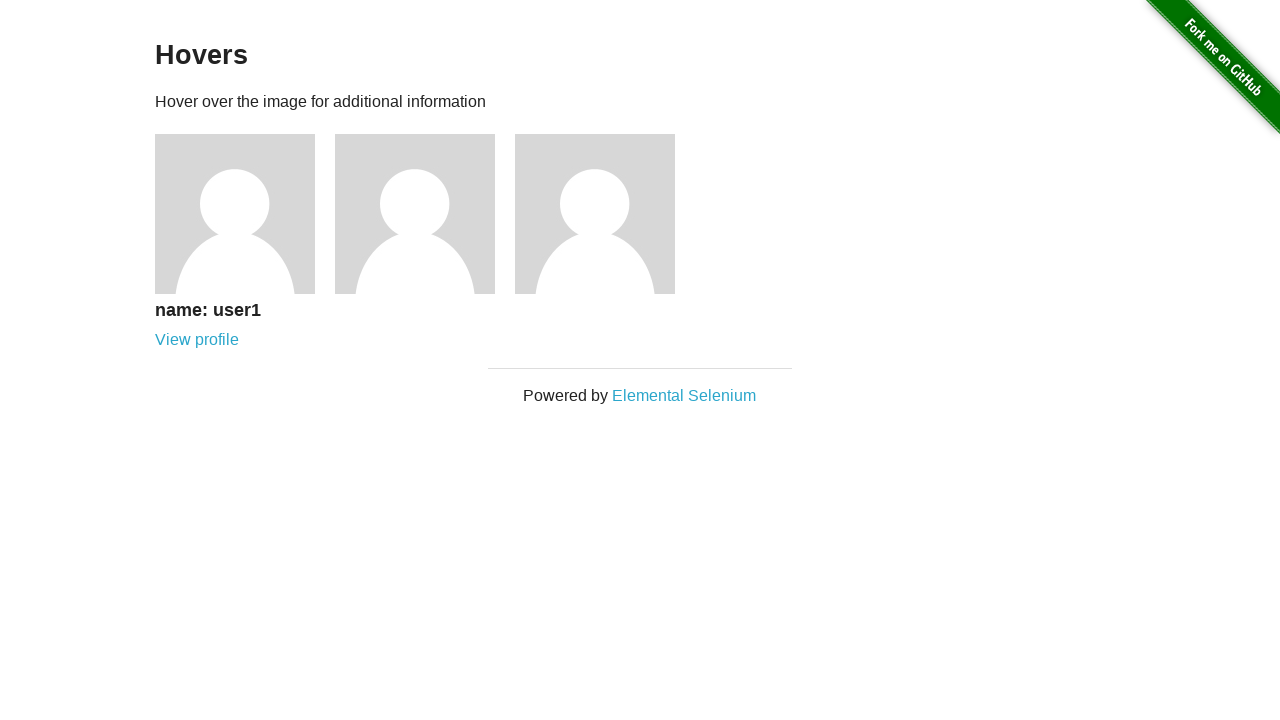

Located username text element
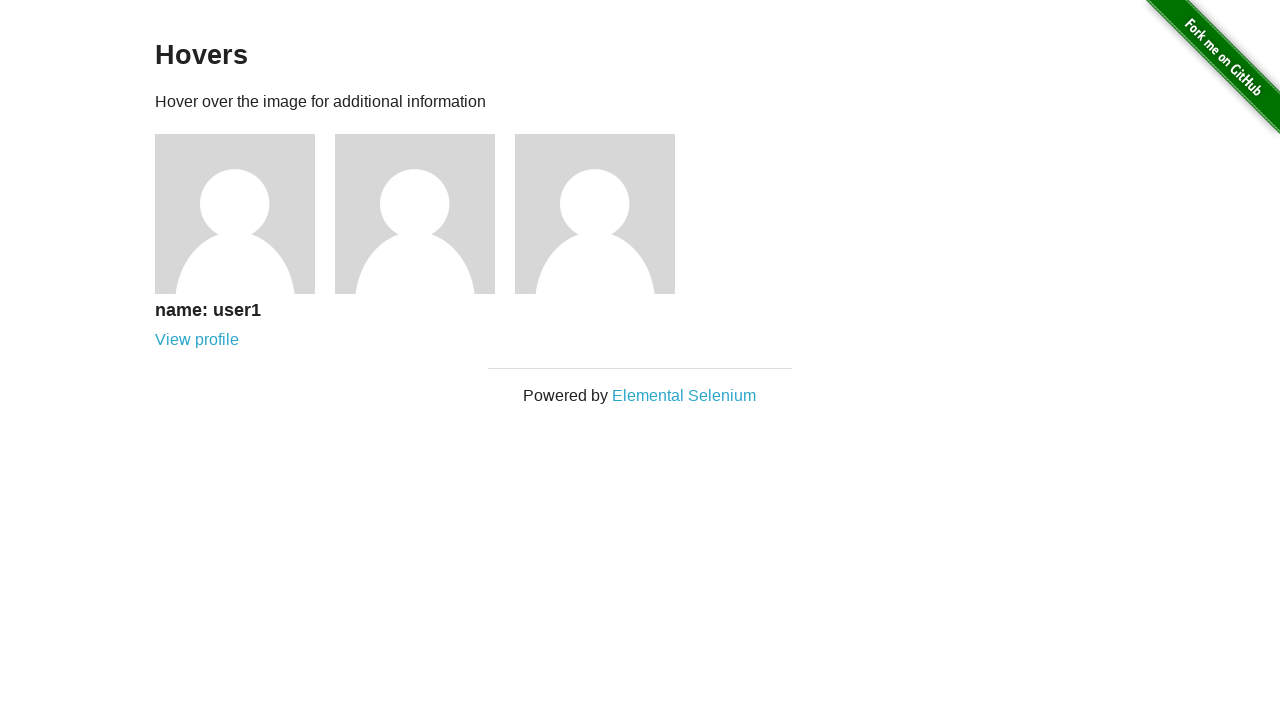

Verified username text is 'name: user1'
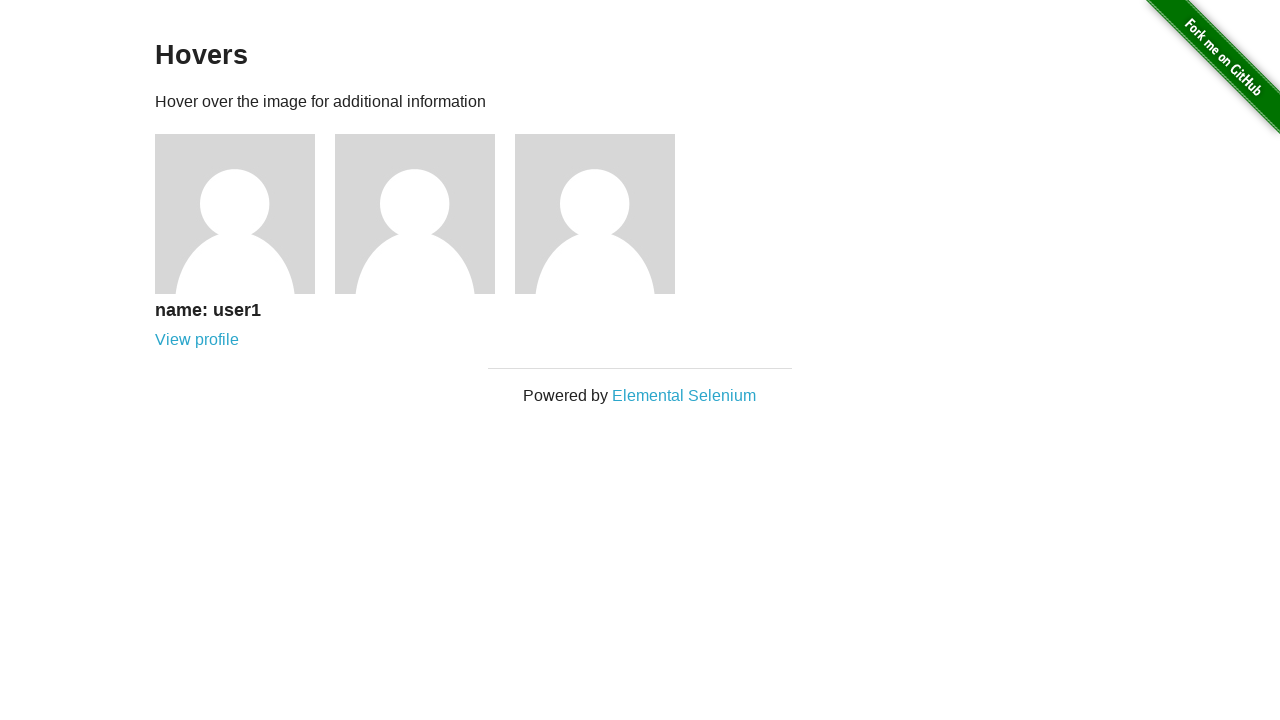

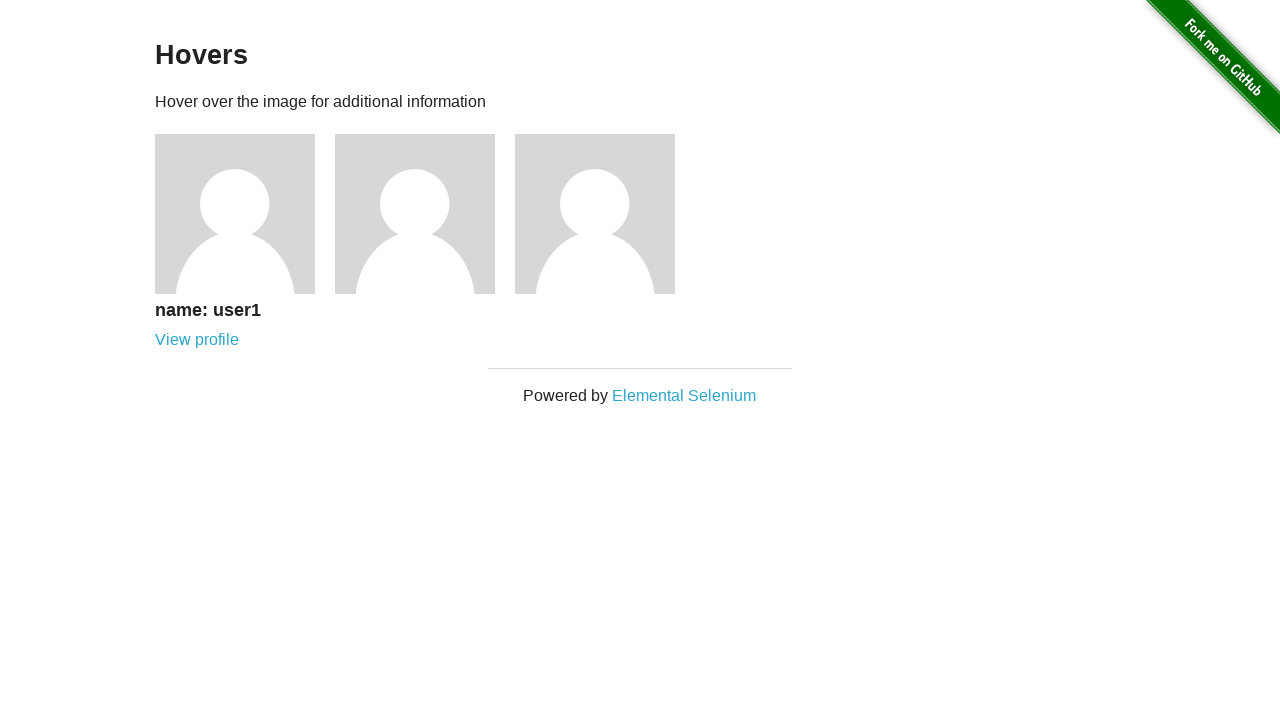